Tests a data types form by filling in multiple personal information fields and submitting, then verifies that unfilled required fields display validation error styling.

Starting URL: https://bonigarcia.dev/selenium-webdriver-java/data-types.html

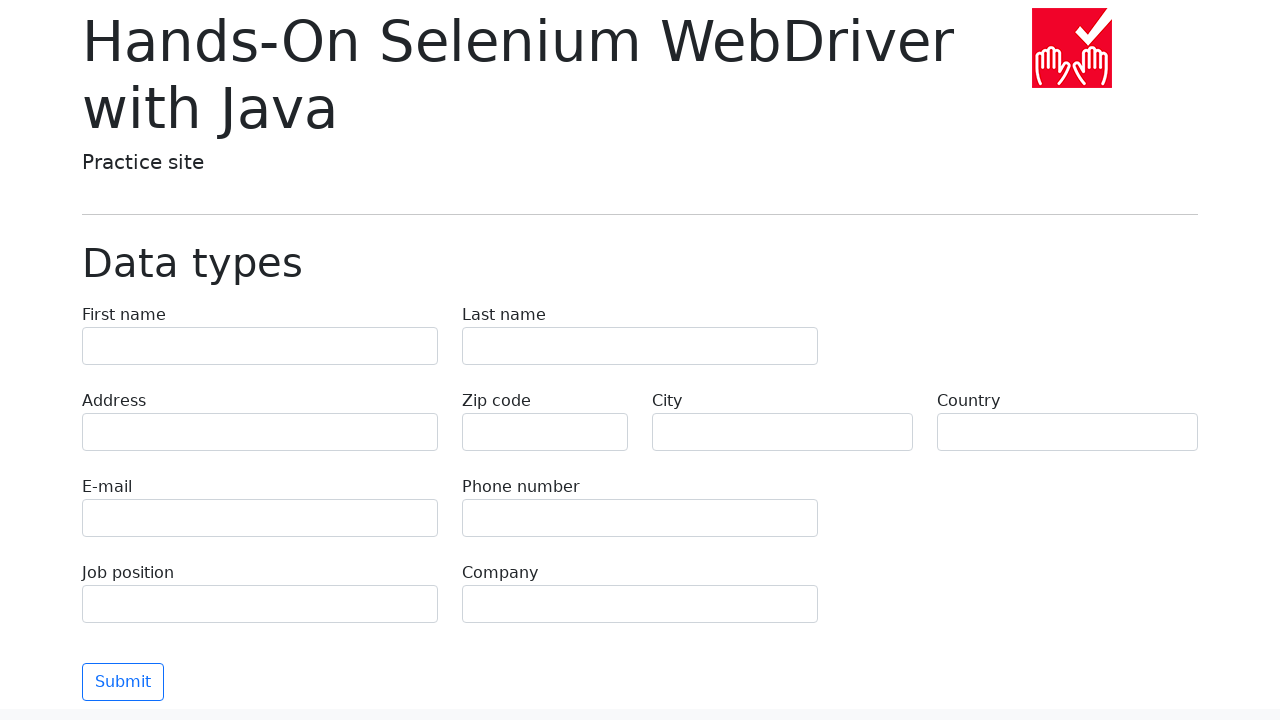

Filled first name field with 'Dmitry' on [name=first-name]
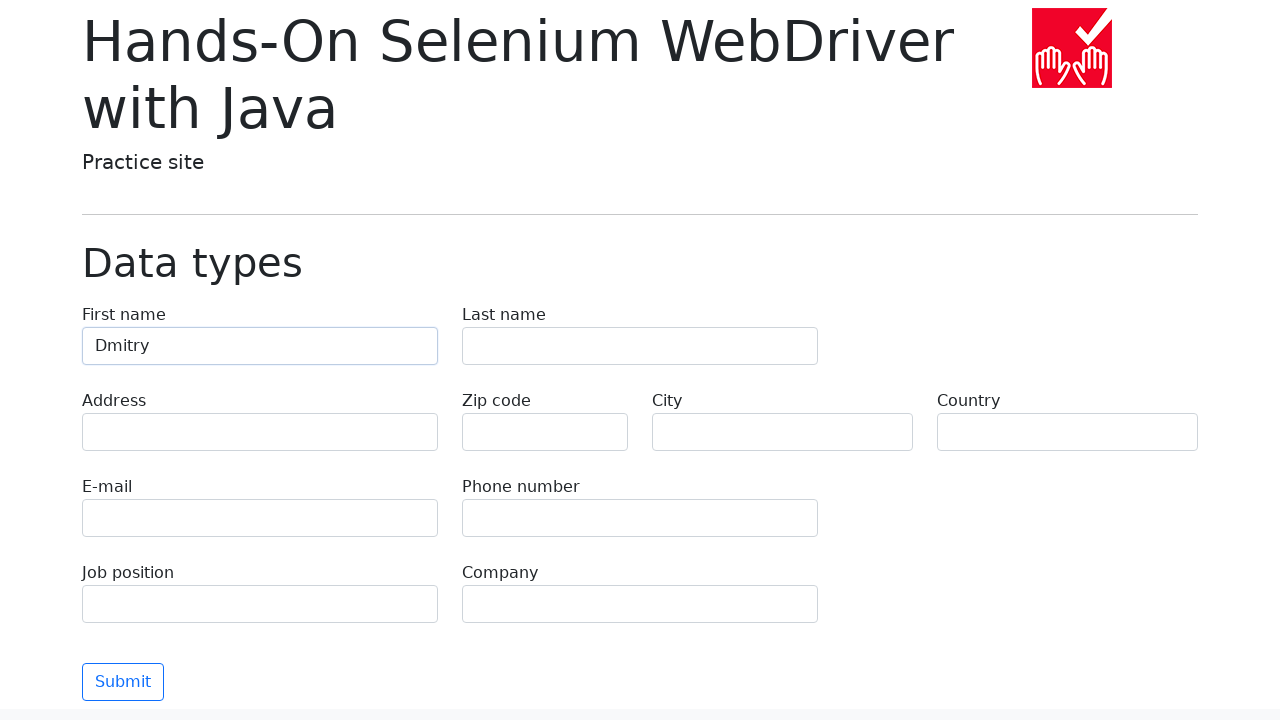

Filled last name field with 'Eremin' on [name=last-name]
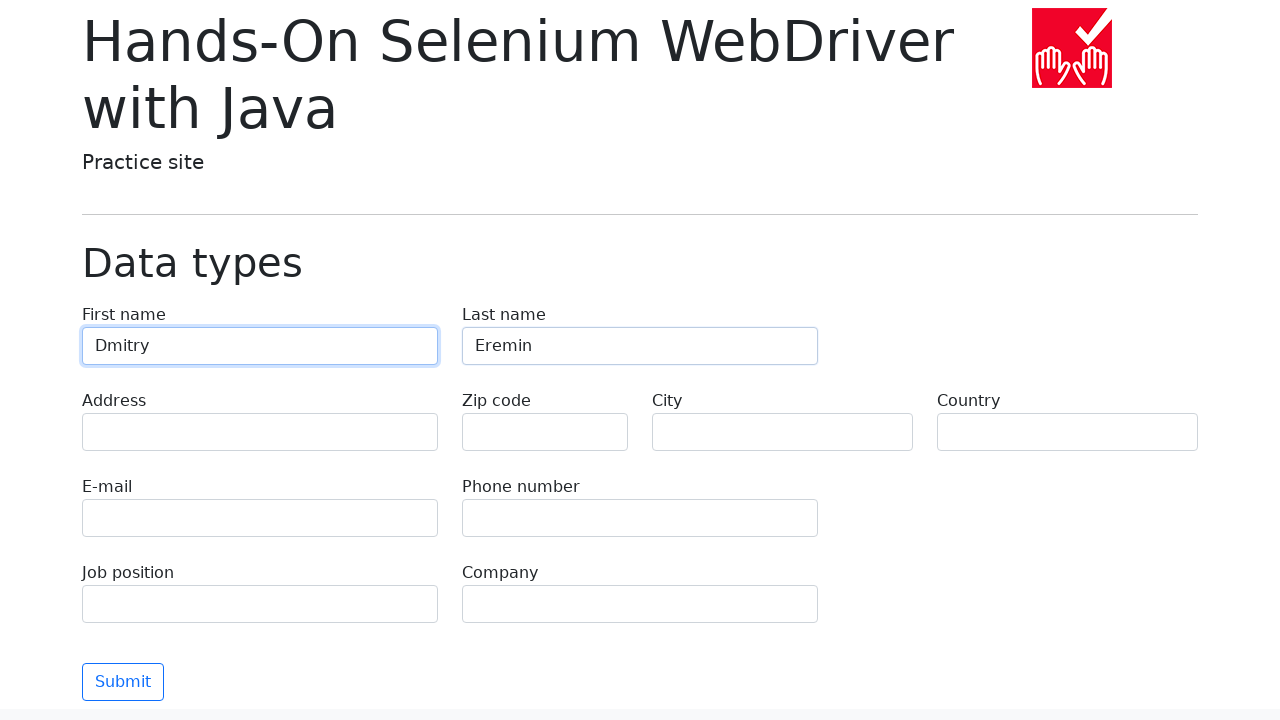

Filled address field with 'Lenina' on [name=address]
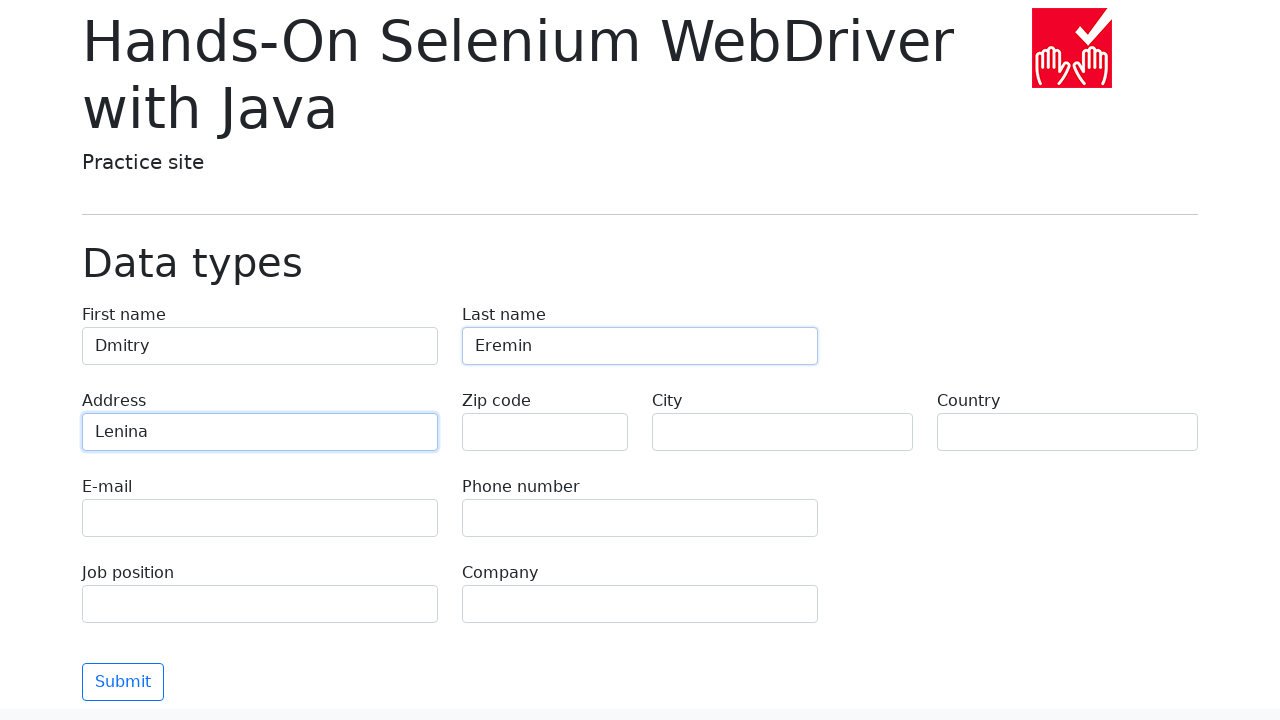

Filled city field with 'Moscow' on [name=city]
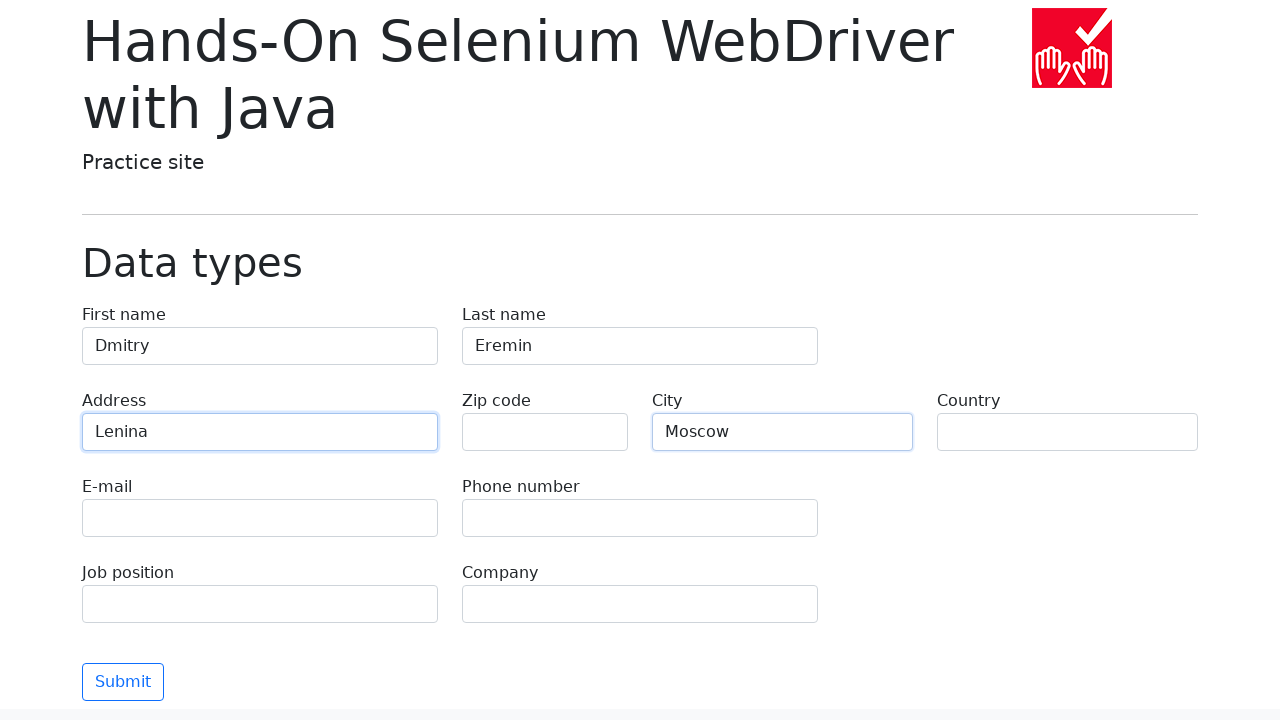

Filled country field with 'Russia' on [name=country]
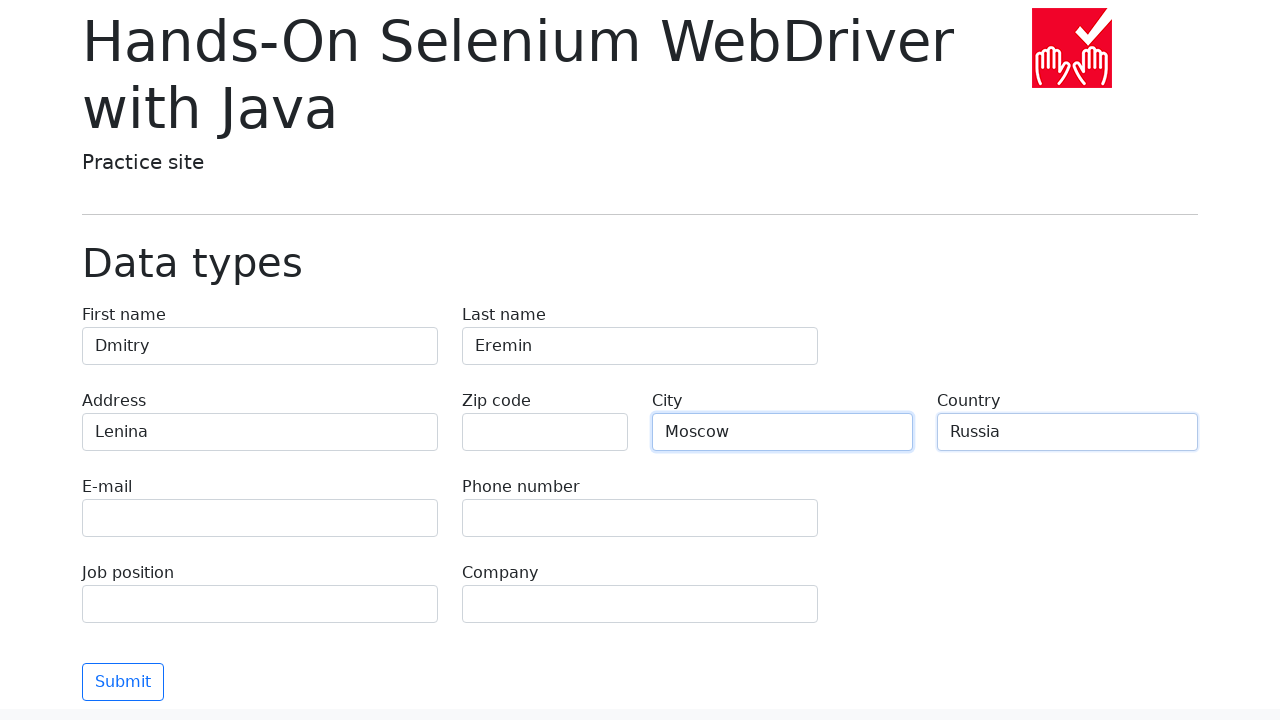

Filled job position field with 'QA' on [name=job-position]
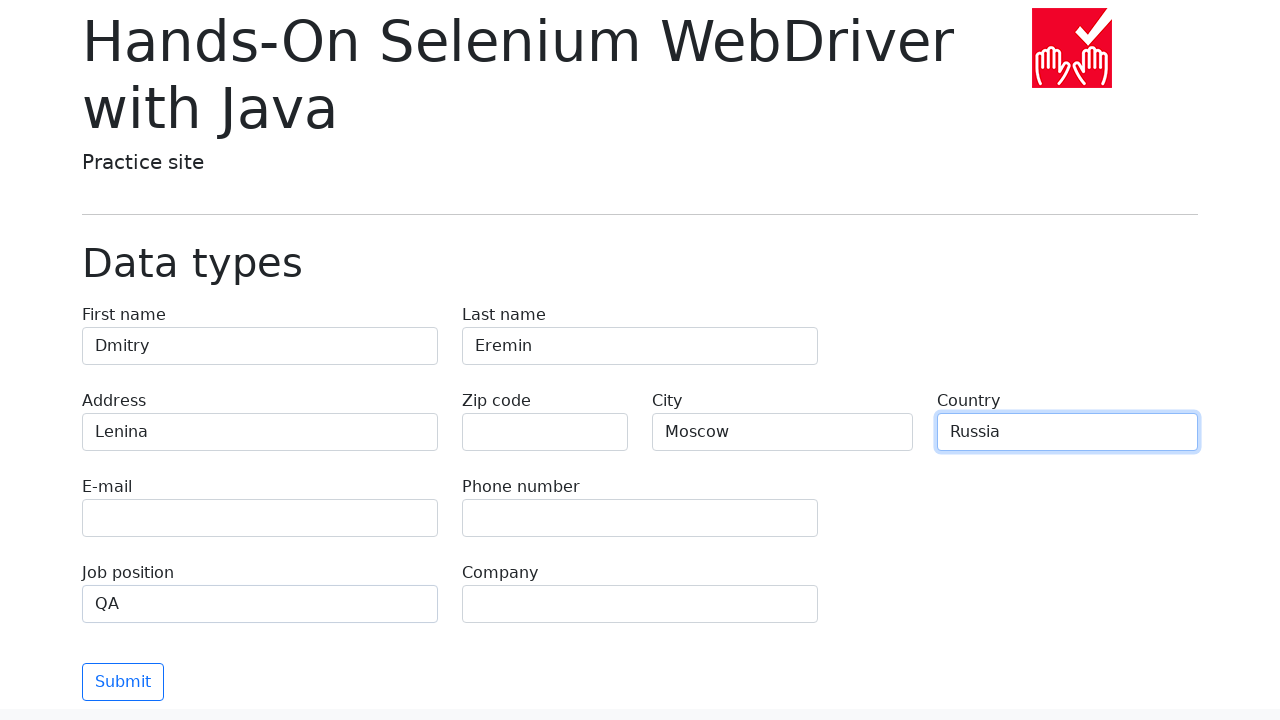

Filled company field with 'Inzhnerka' on [name=company]
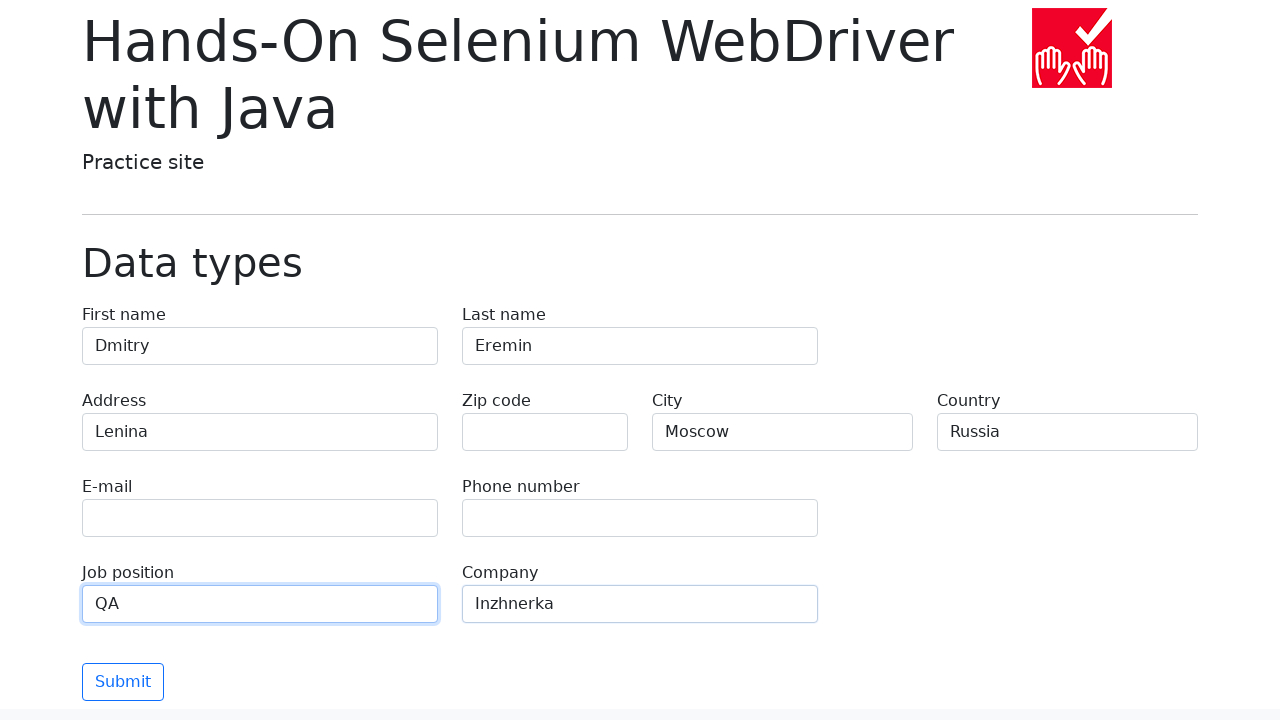

Clicked submit button to submit form at (123, 682) on [type=submit]
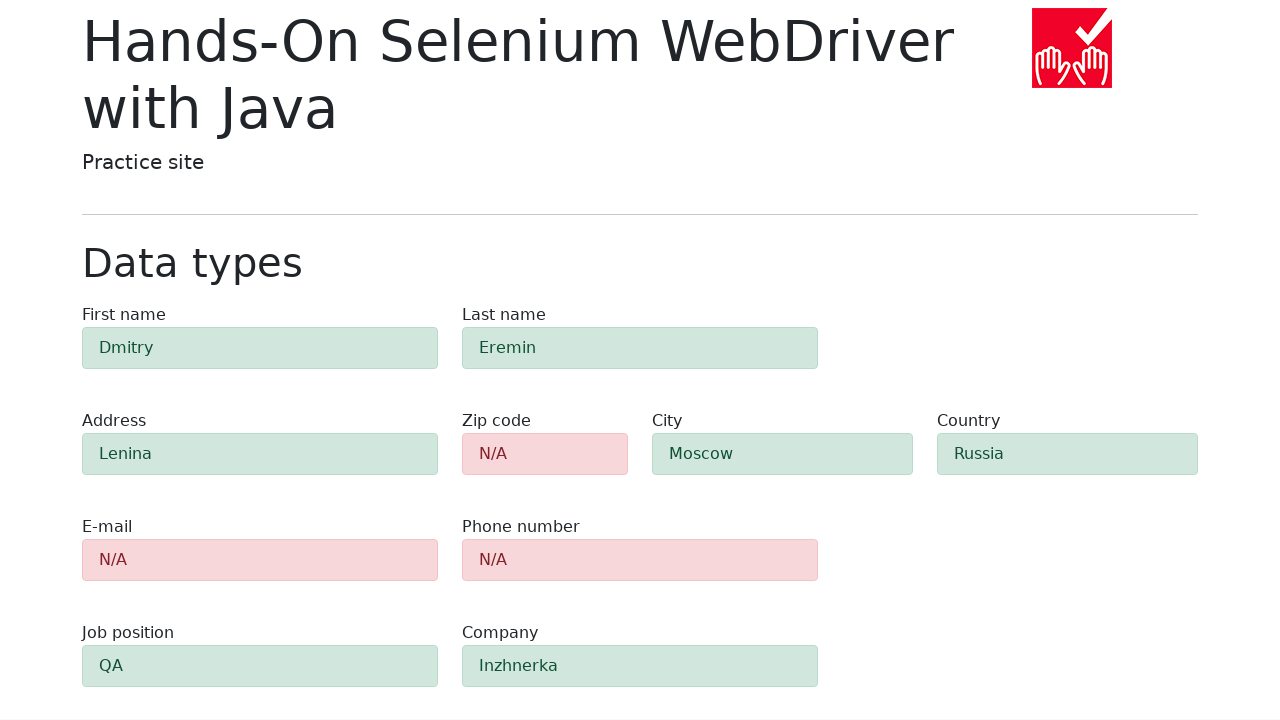

Zip code field validation error appeared
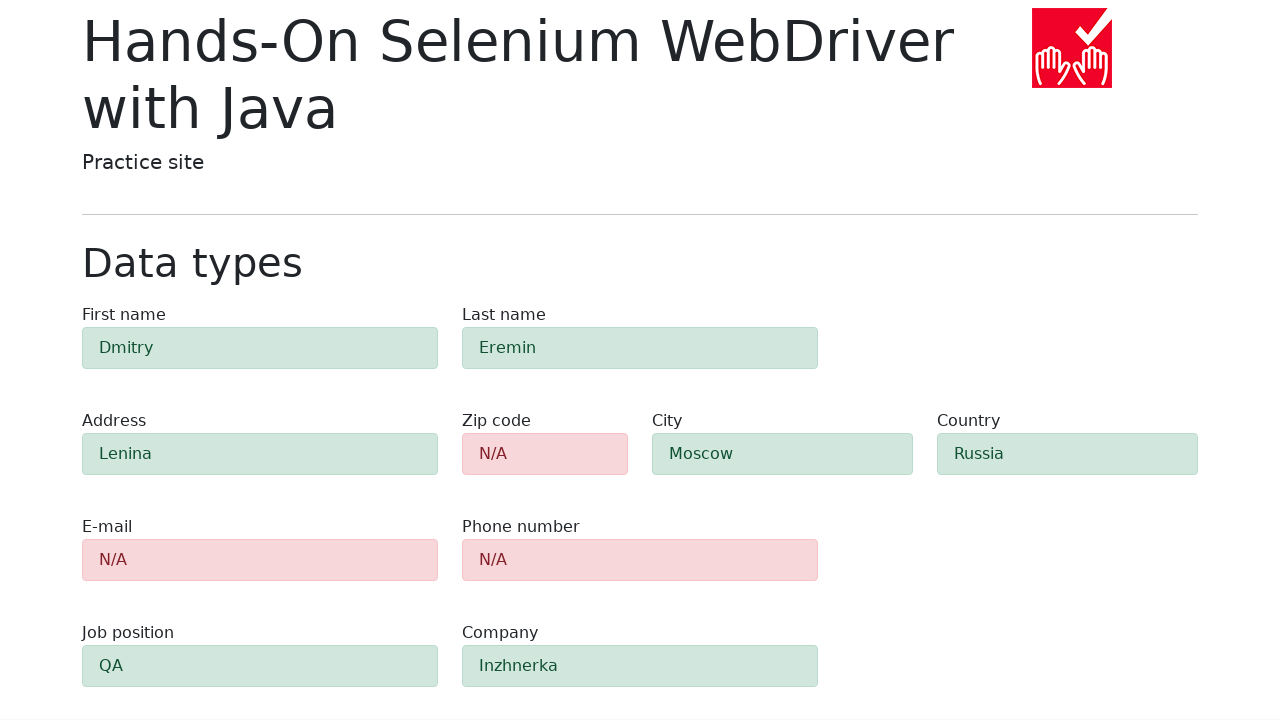

Email field validation error appeared
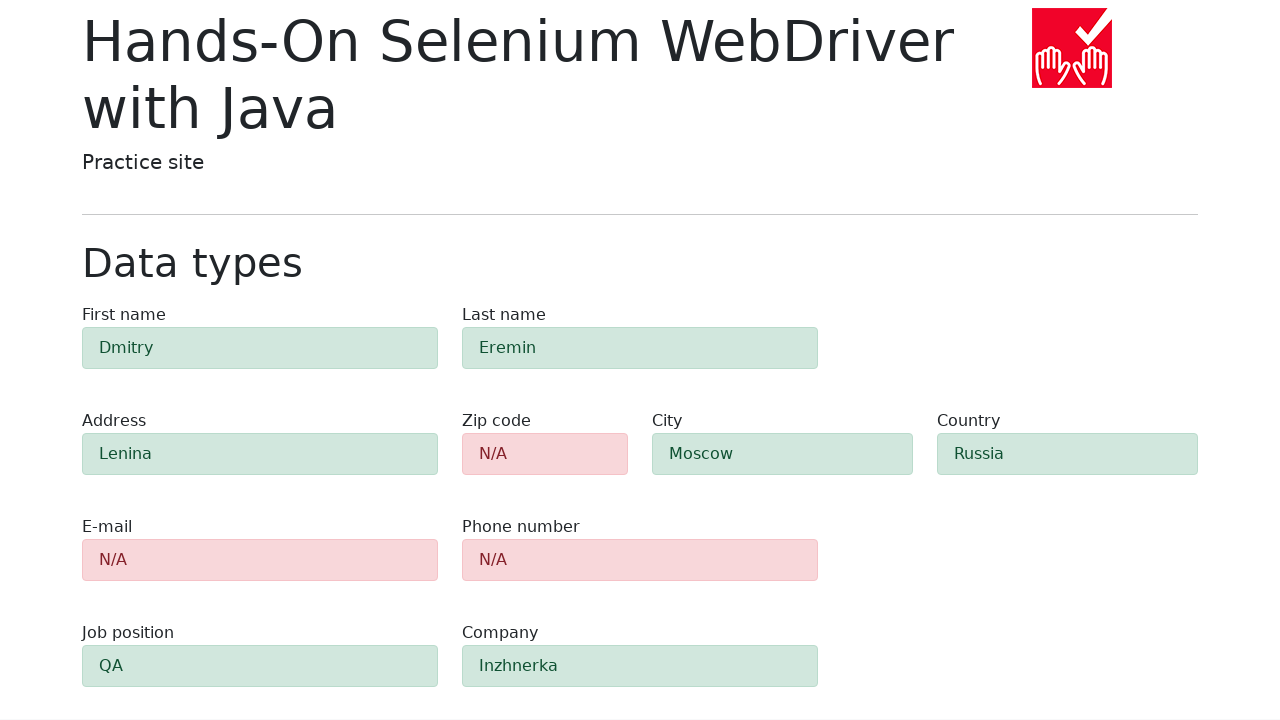

Phone field validation error appeared
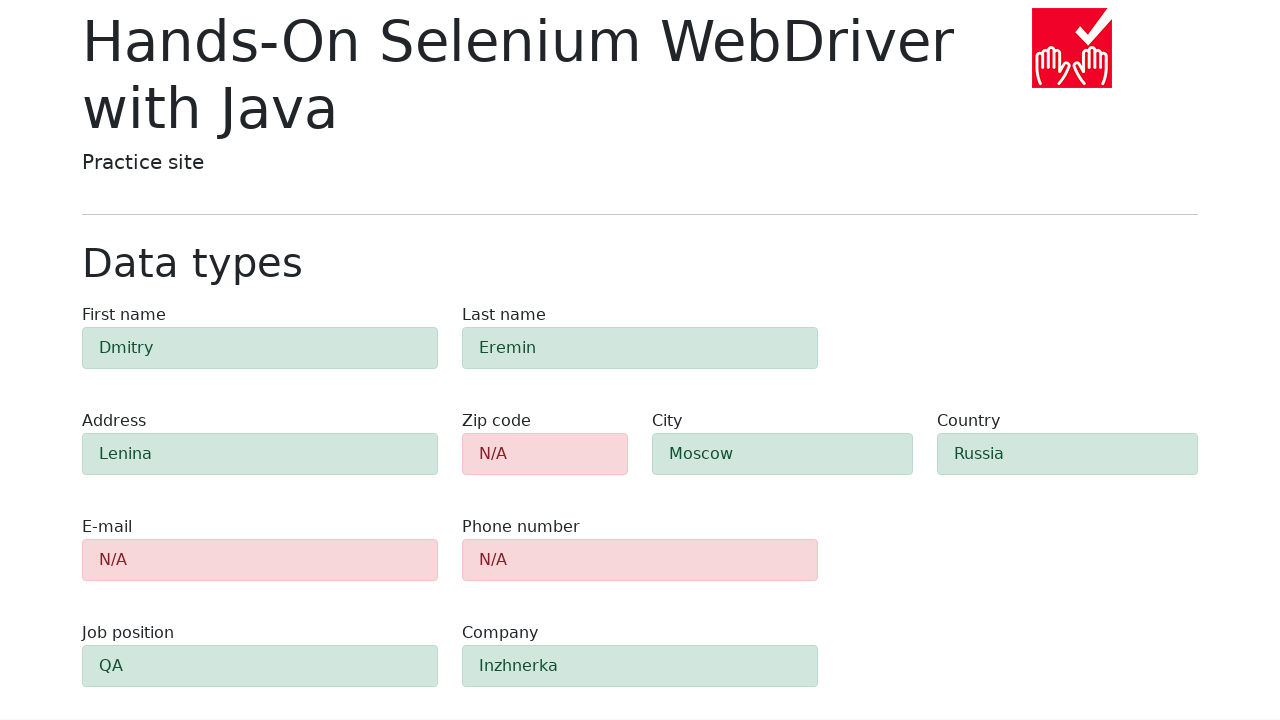

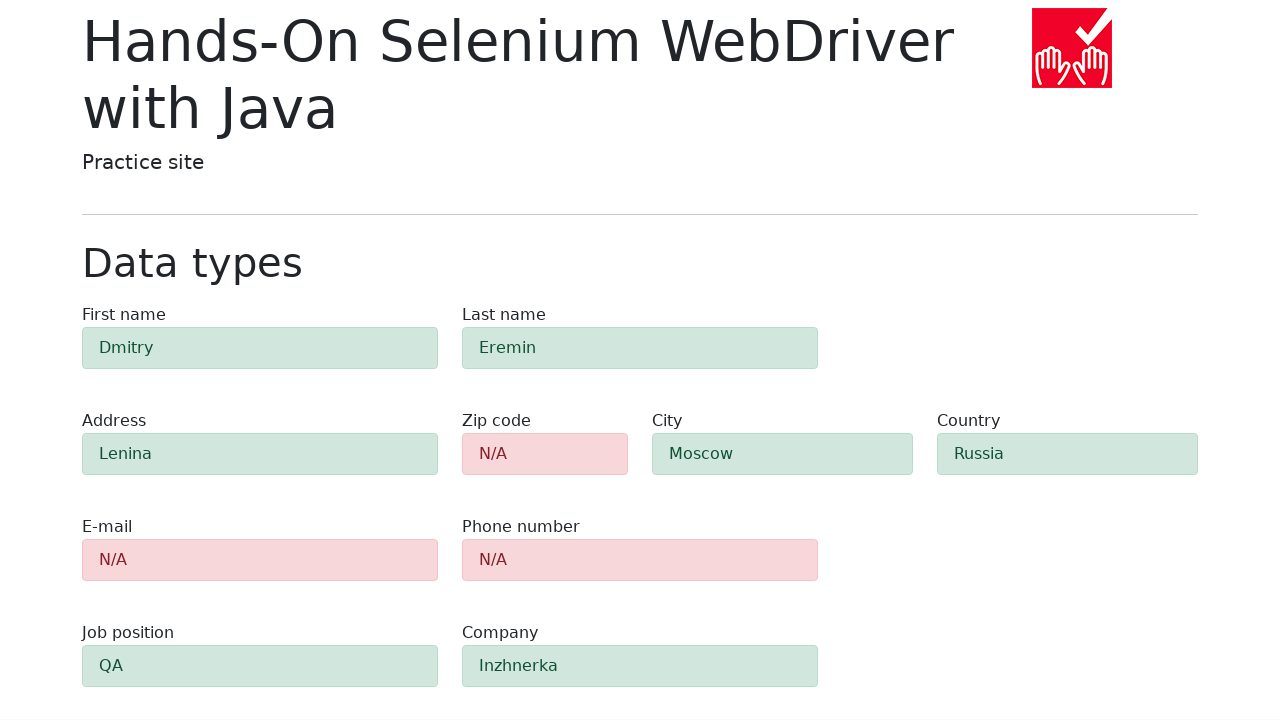